Tests a shoe size conversion table by selecting a radio button, finding a specific shoe size, clicking on it, and retrieving the corresponding heel-to-toe measurement

Starting URL: https://web-locators-static-site-qa.vercel.app/Web%20Table

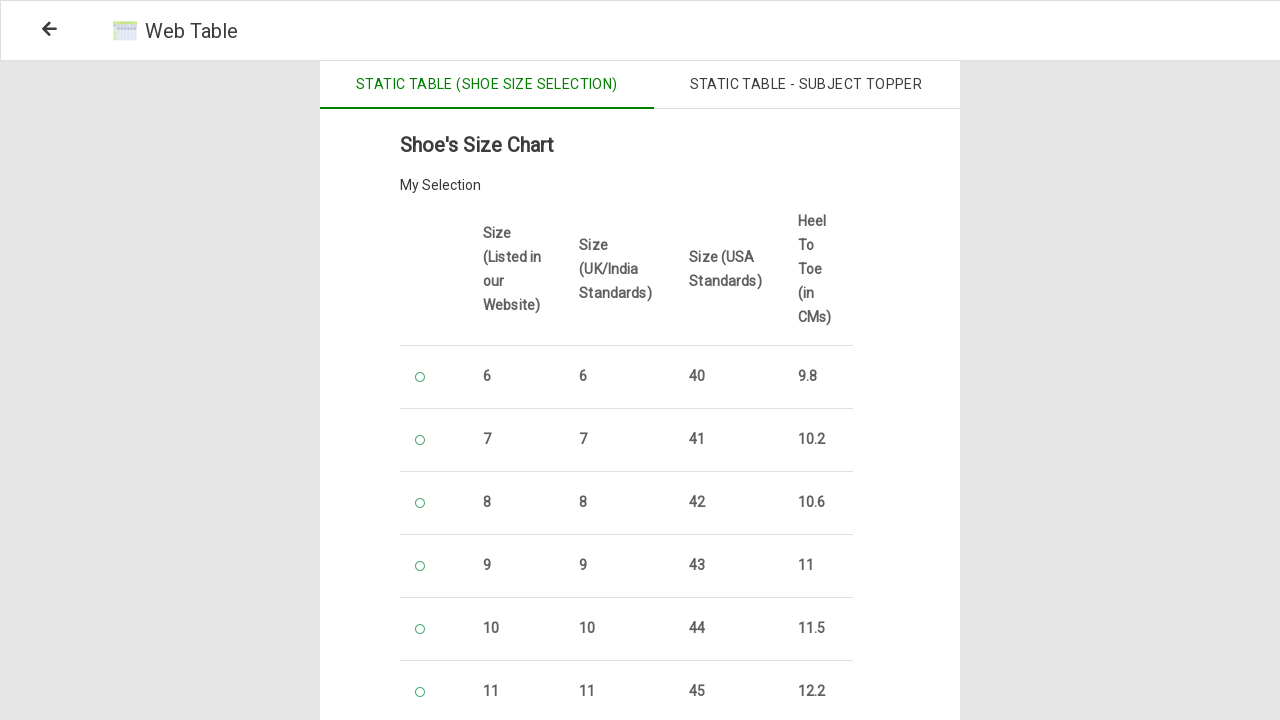

Located all table headers
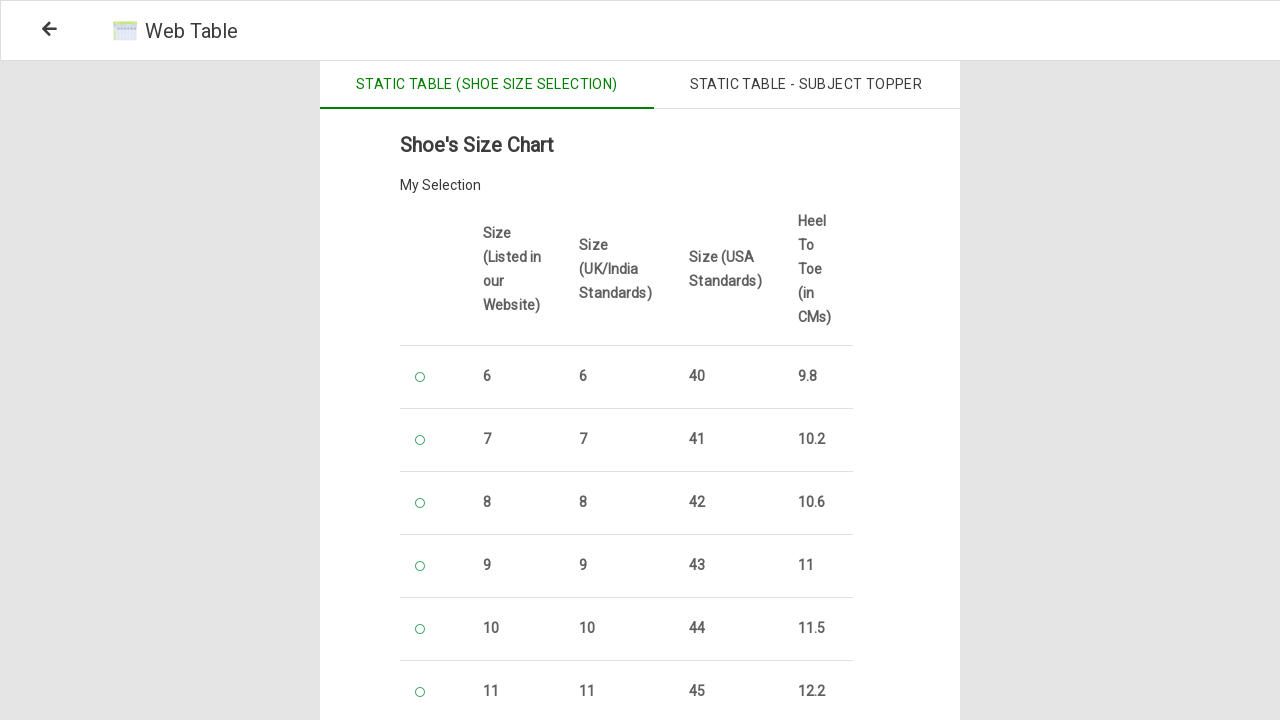

Identified column indices: input_column=2, output_column=5
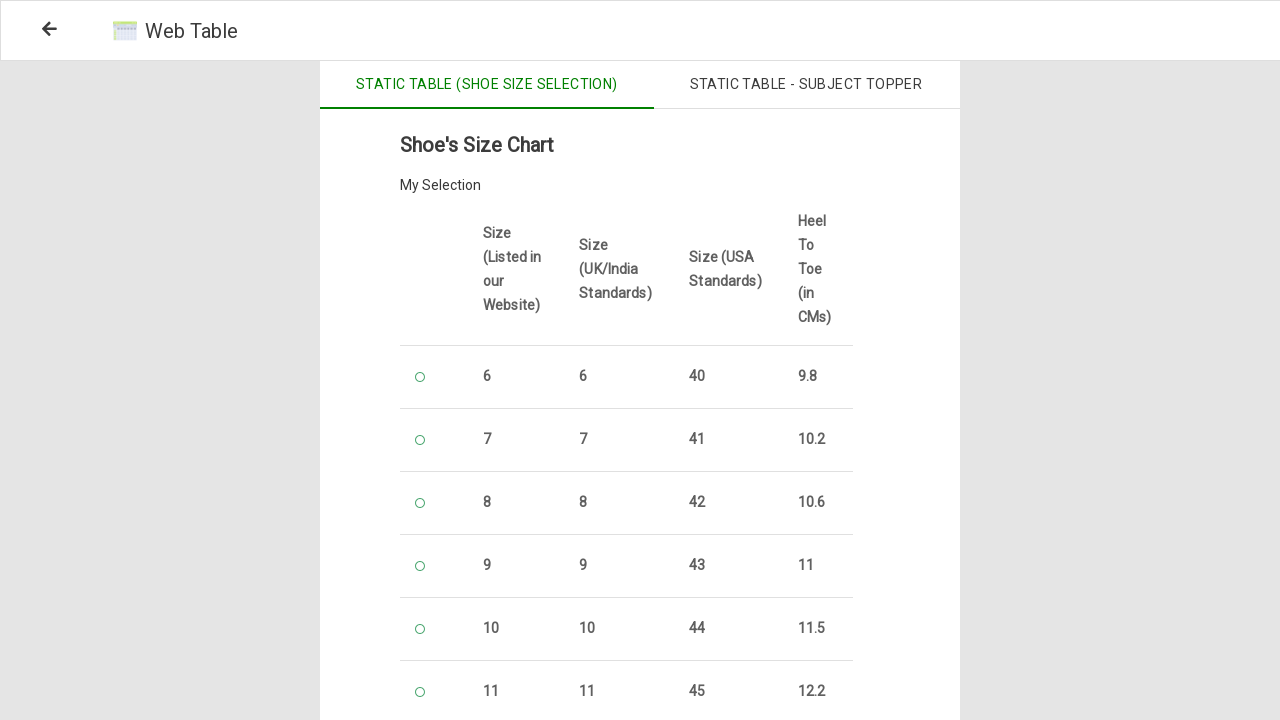

Clicked radio button with name='3' at (420, 566) on input[type="radio"][name="3"]
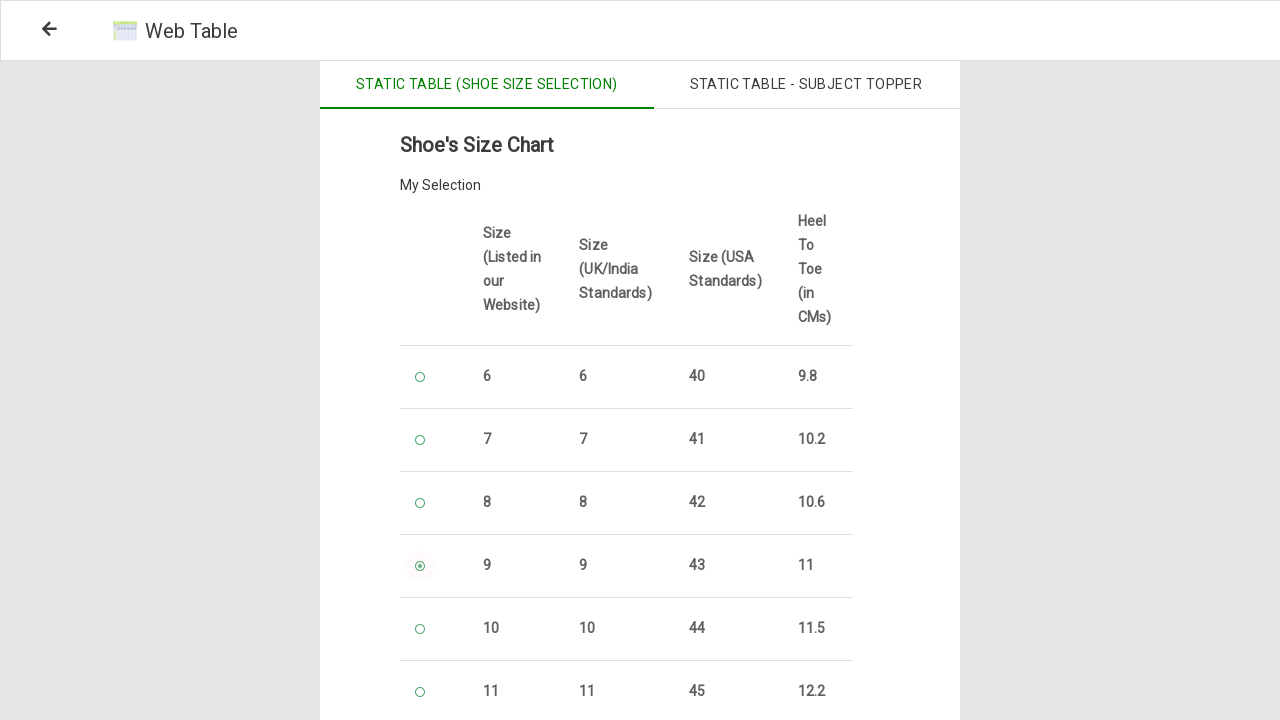

Located all shoe size cells in target column
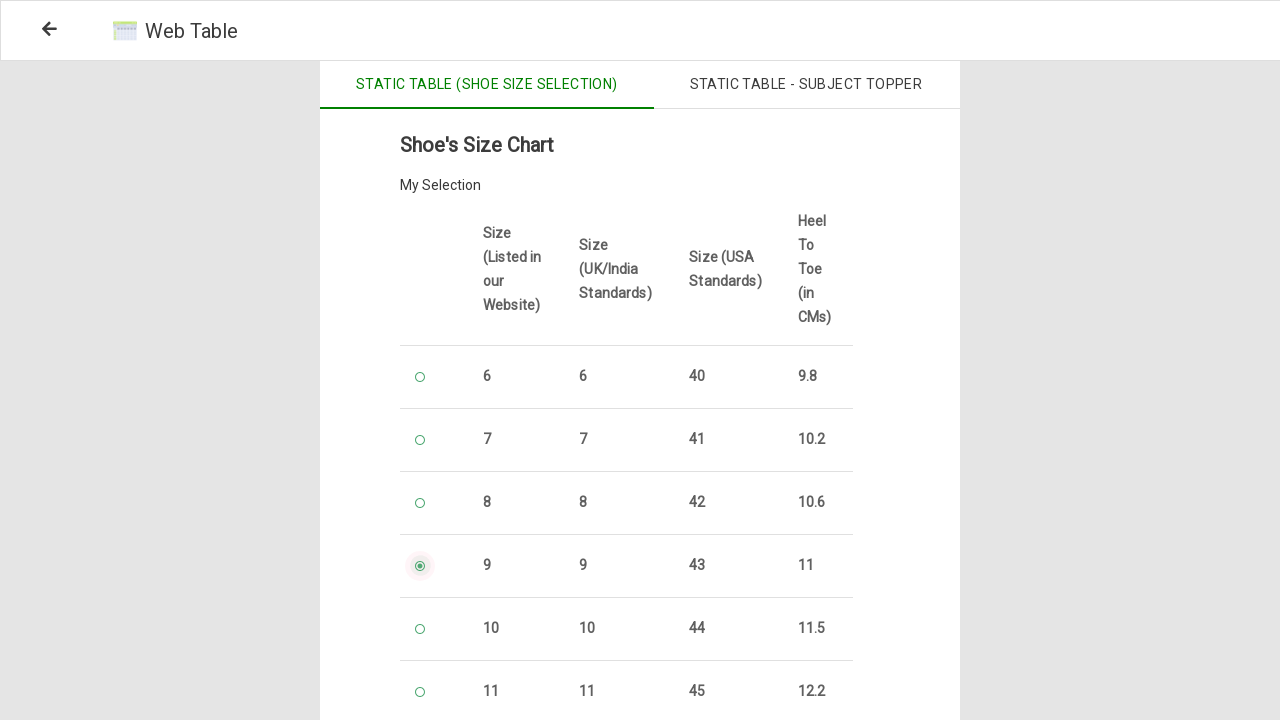

Found shoe size '11' at row 6
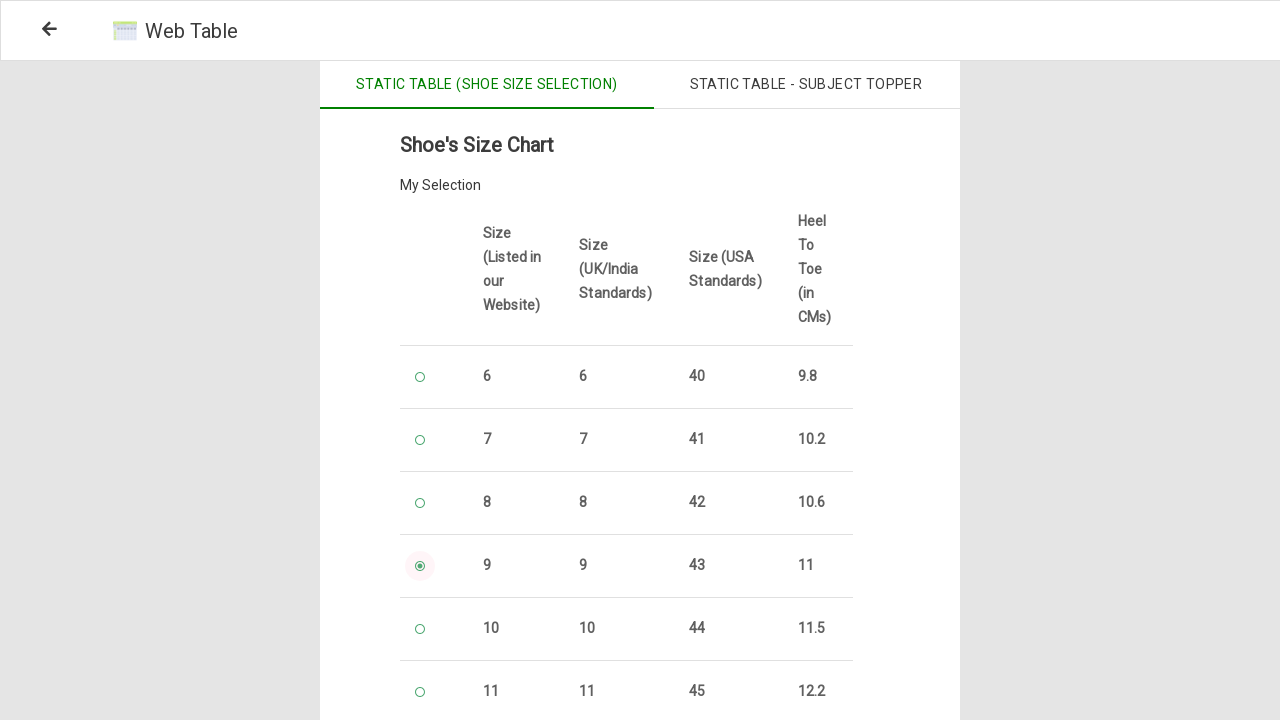

Clicked first cell of row 6 at (434, 688) on tbody tr:nth-child(6) td:nth-child(1)
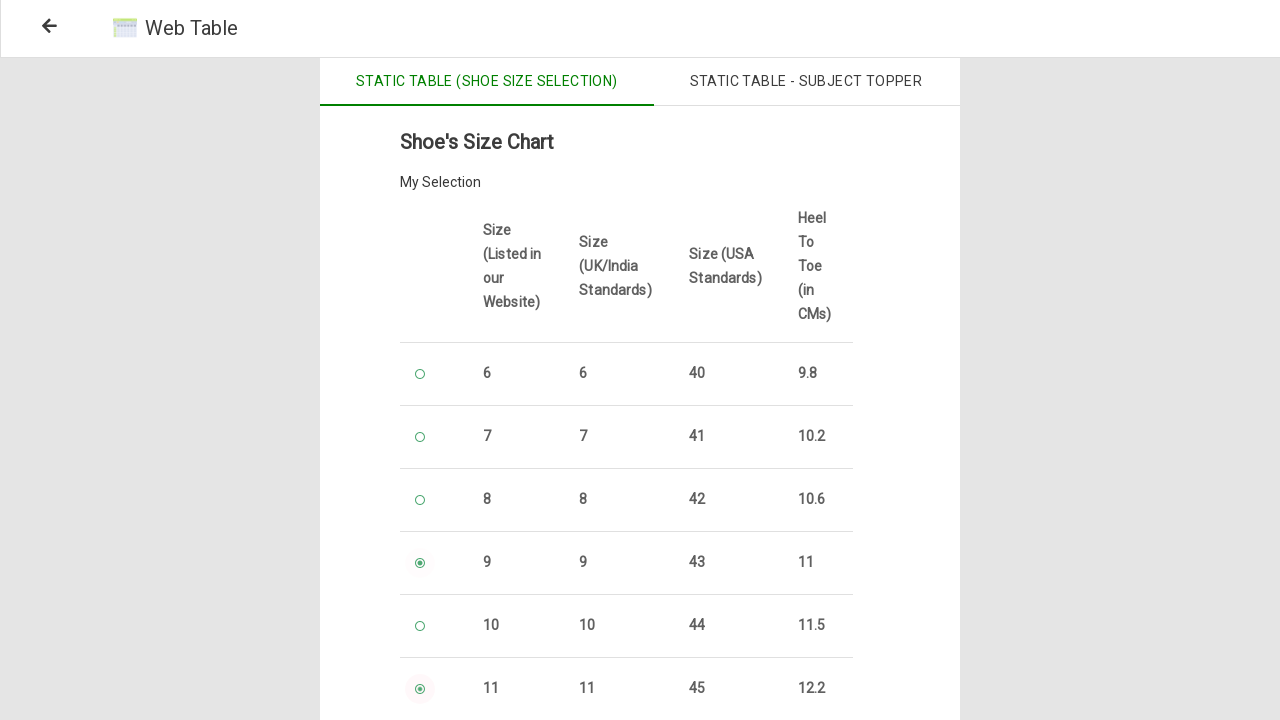

Waited for heel-to-toe measurement to be visible in row 6, column 5
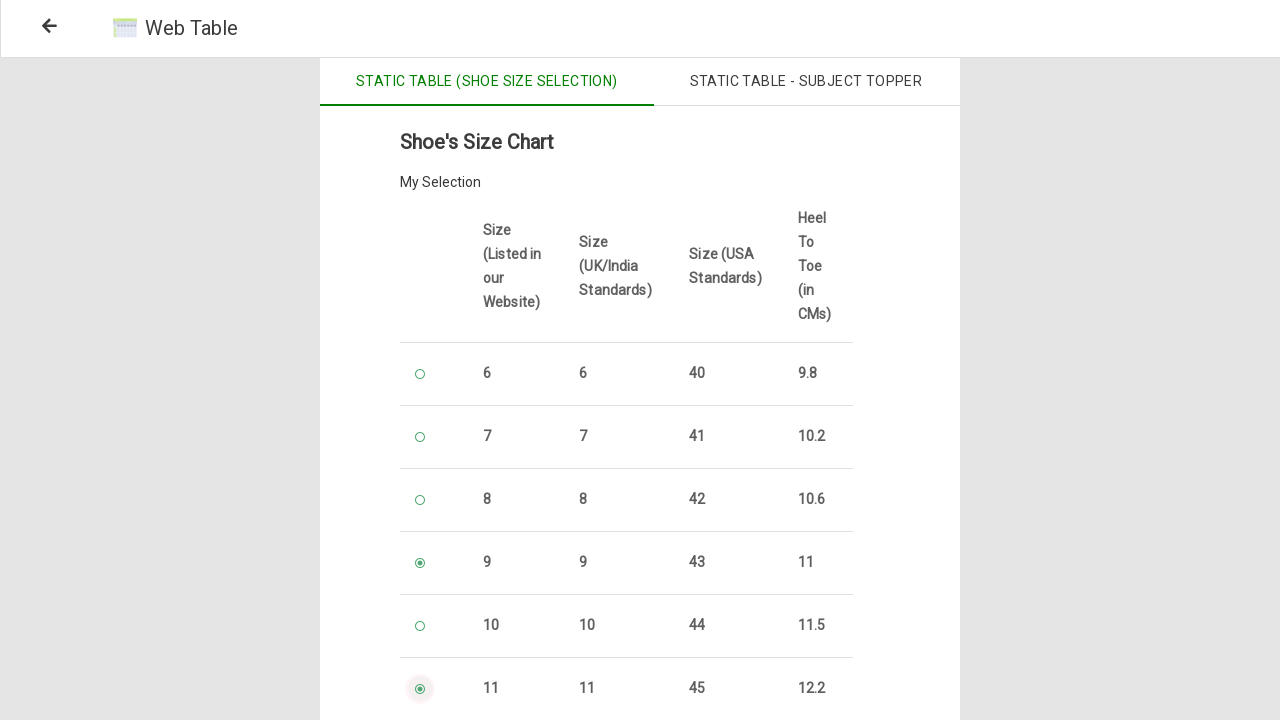

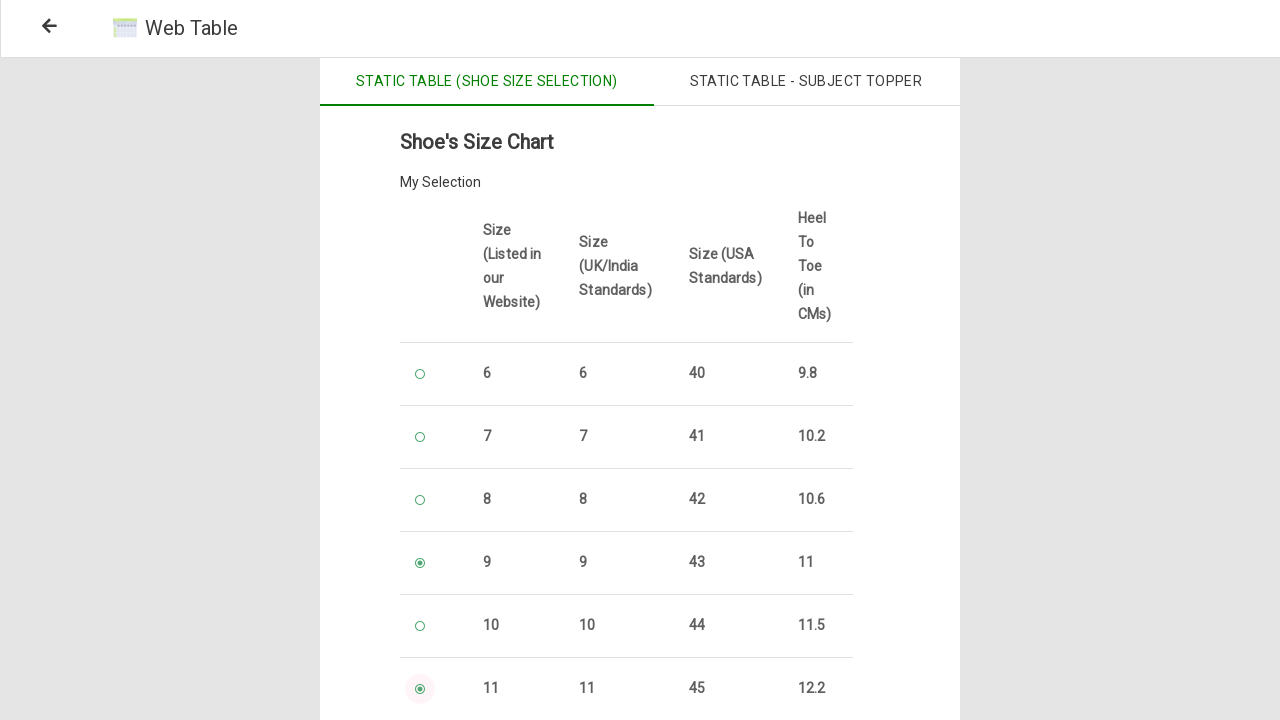